Tests that the todo counter displays the correct number of items

Starting URL: https://demo.playwright.dev/todomvc

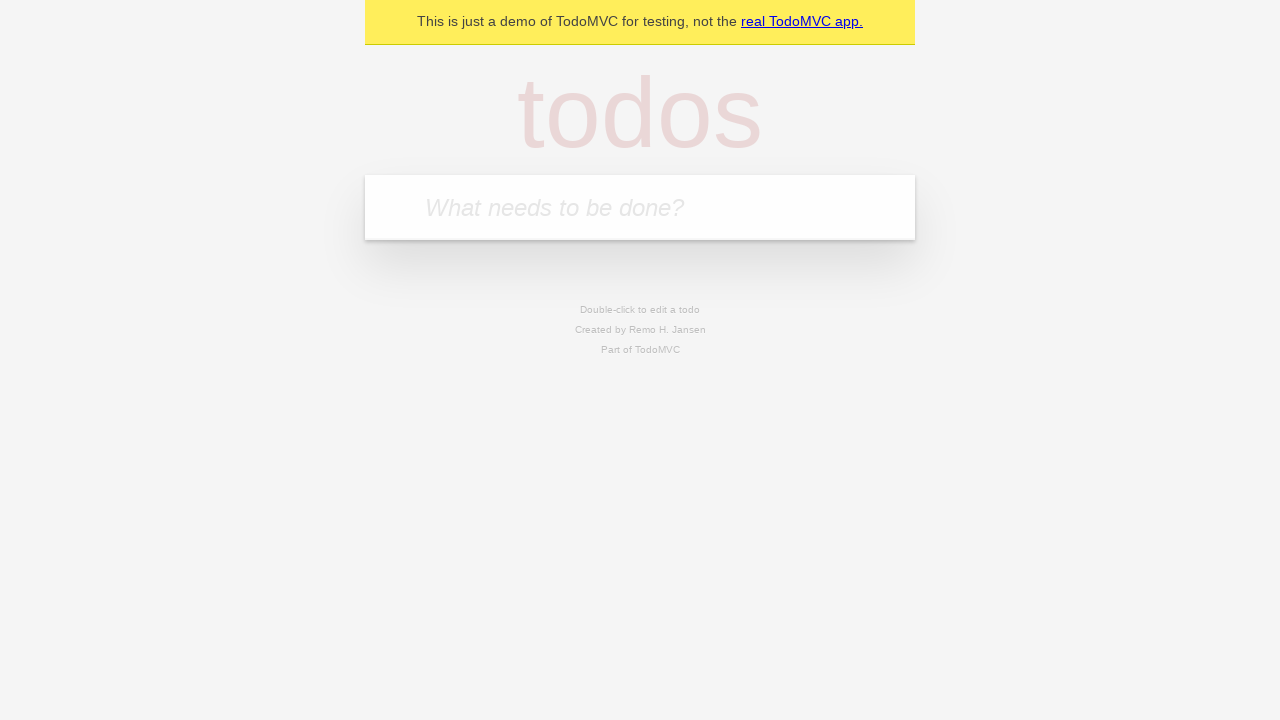

Located the 'What needs to be done?' input field
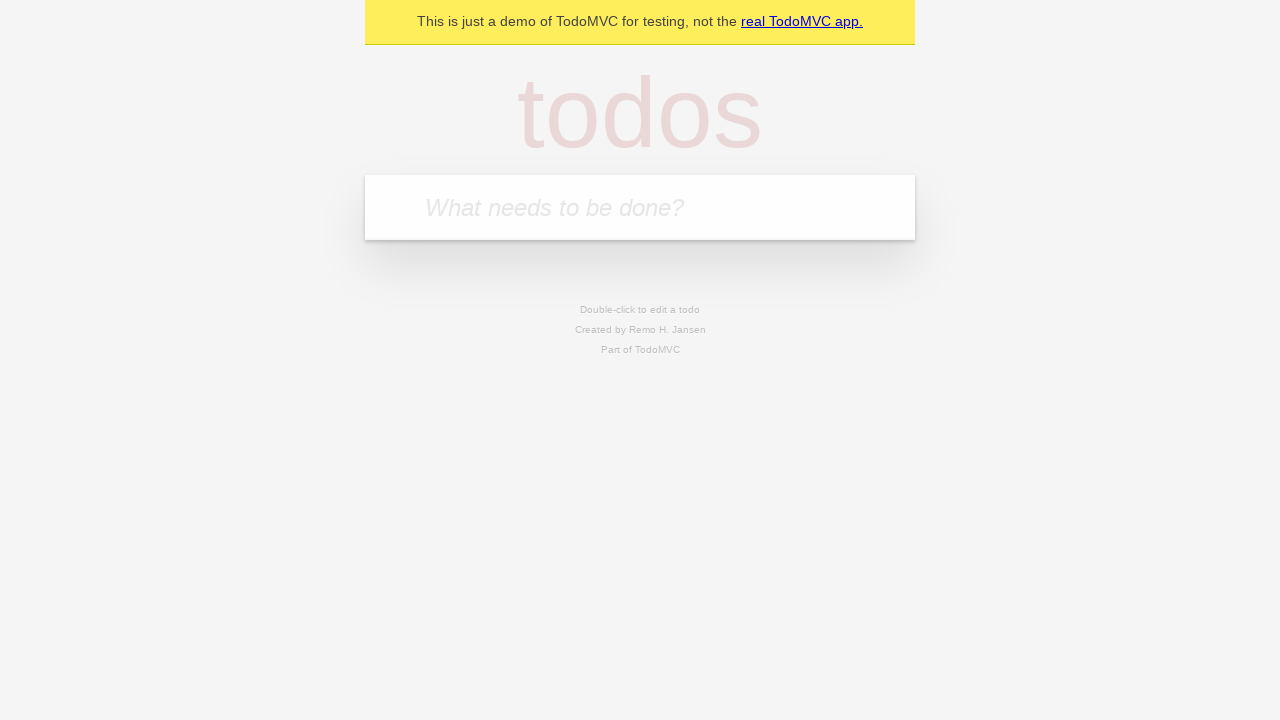

Filled first todo item: 'buy some cheese' on internal:attr=[placeholder="What needs to be done?"i]
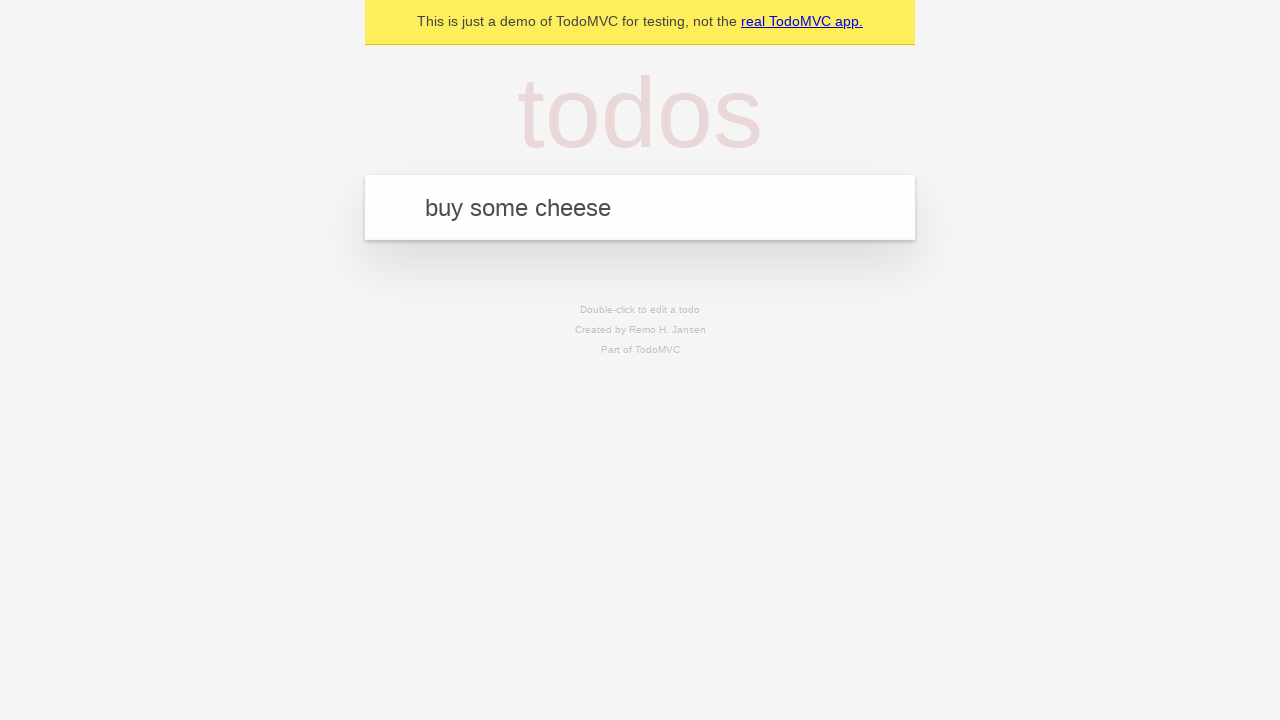

Pressed Enter to add first todo item on internal:attr=[placeholder="What needs to be done?"i]
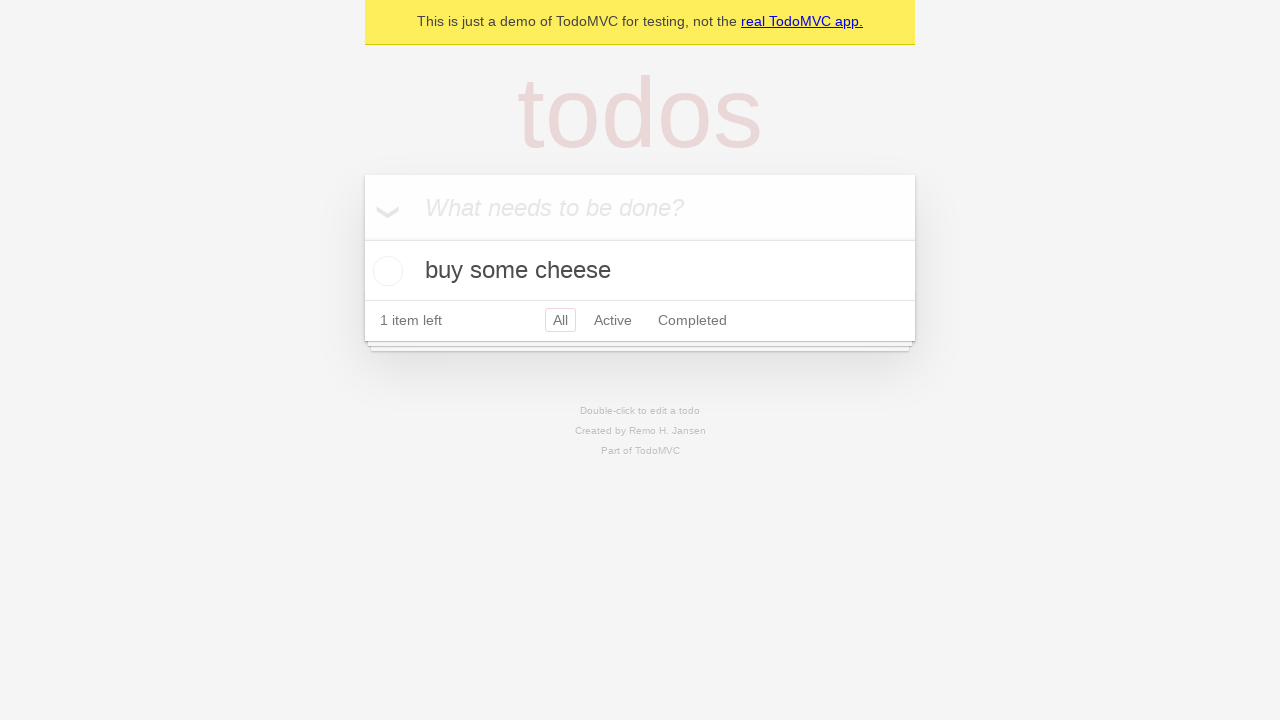

Todo counter element loaded and visible
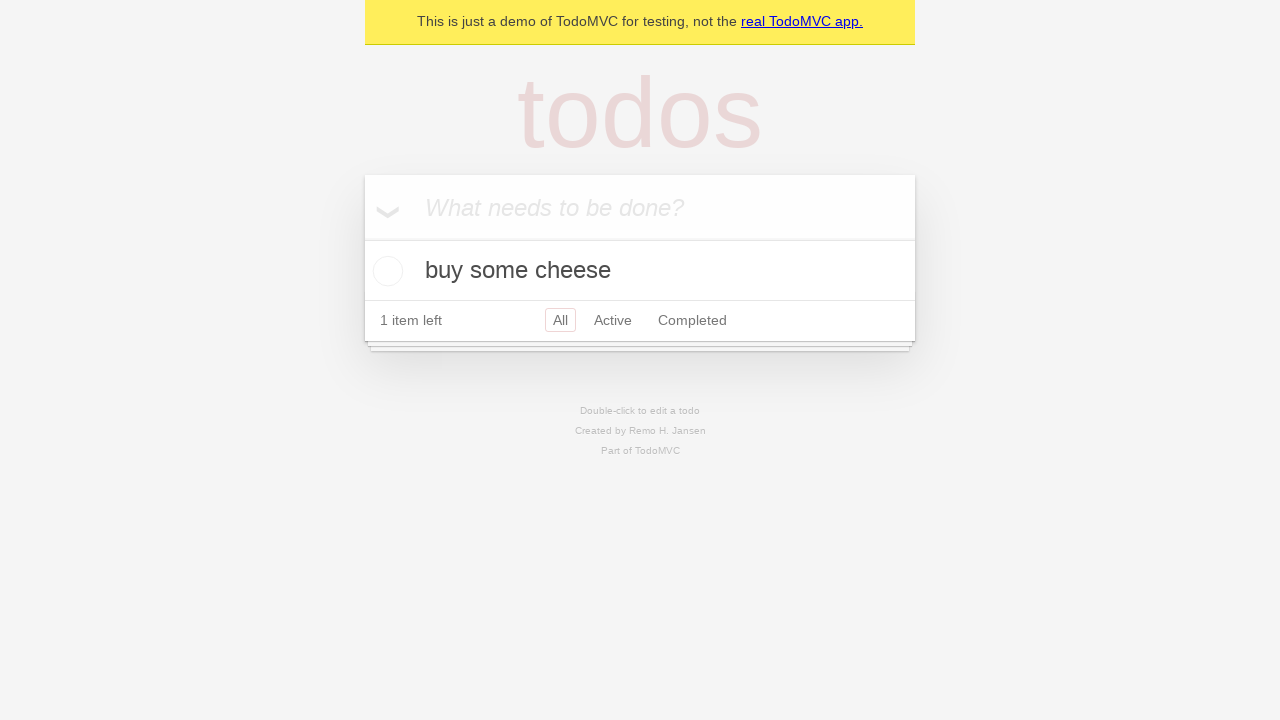

Filled second todo item: 'feed the cat' on internal:attr=[placeholder="What needs to be done?"i]
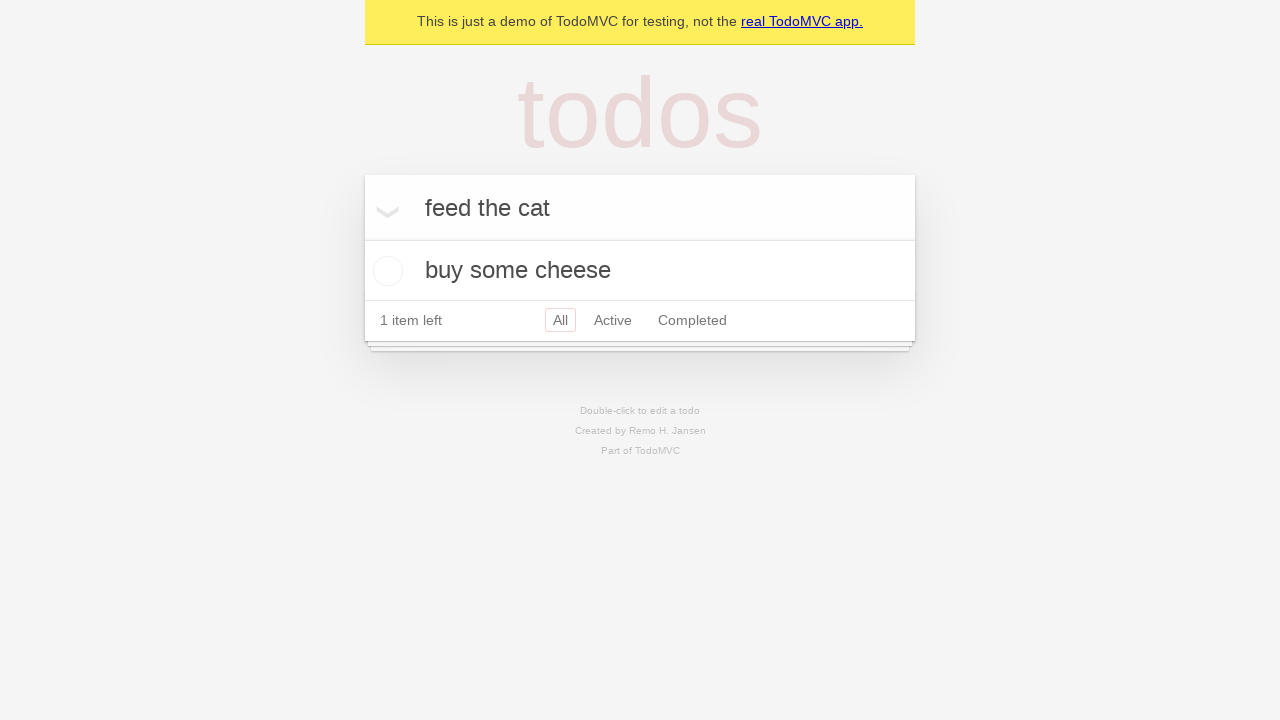

Pressed Enter to add second todo item on internal:attr=[placeholder="What needs to be done?"i]
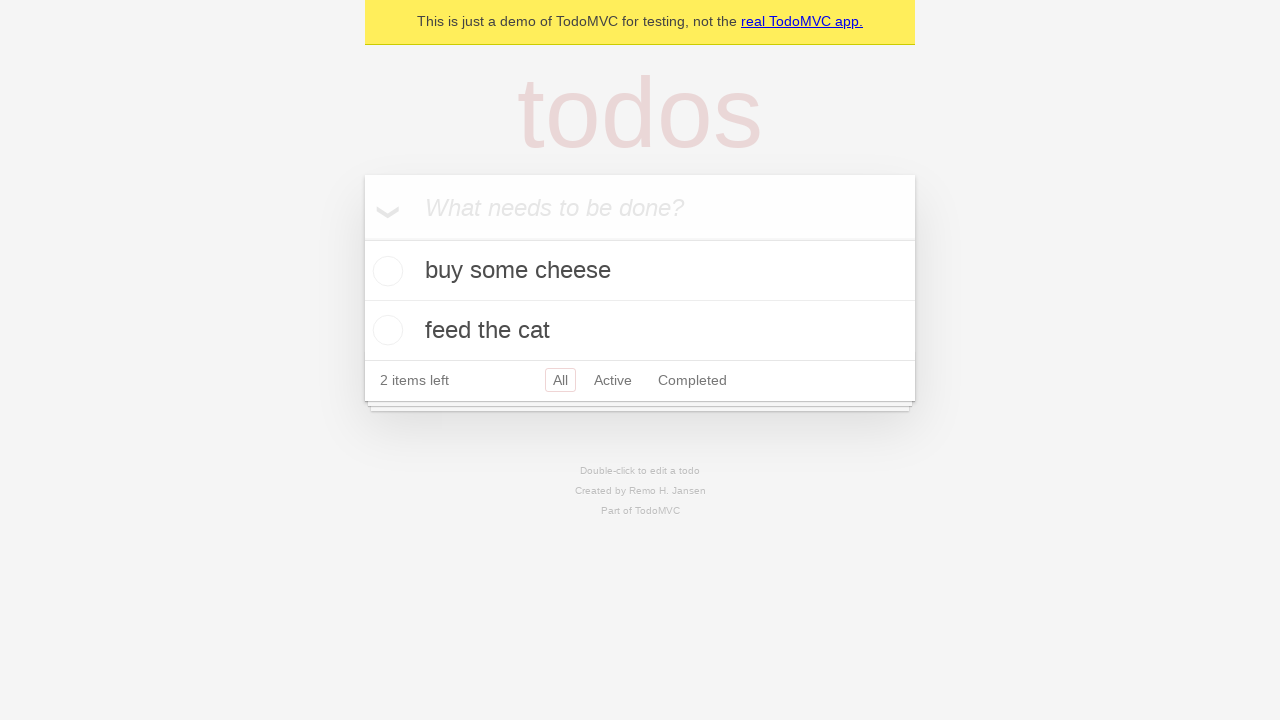

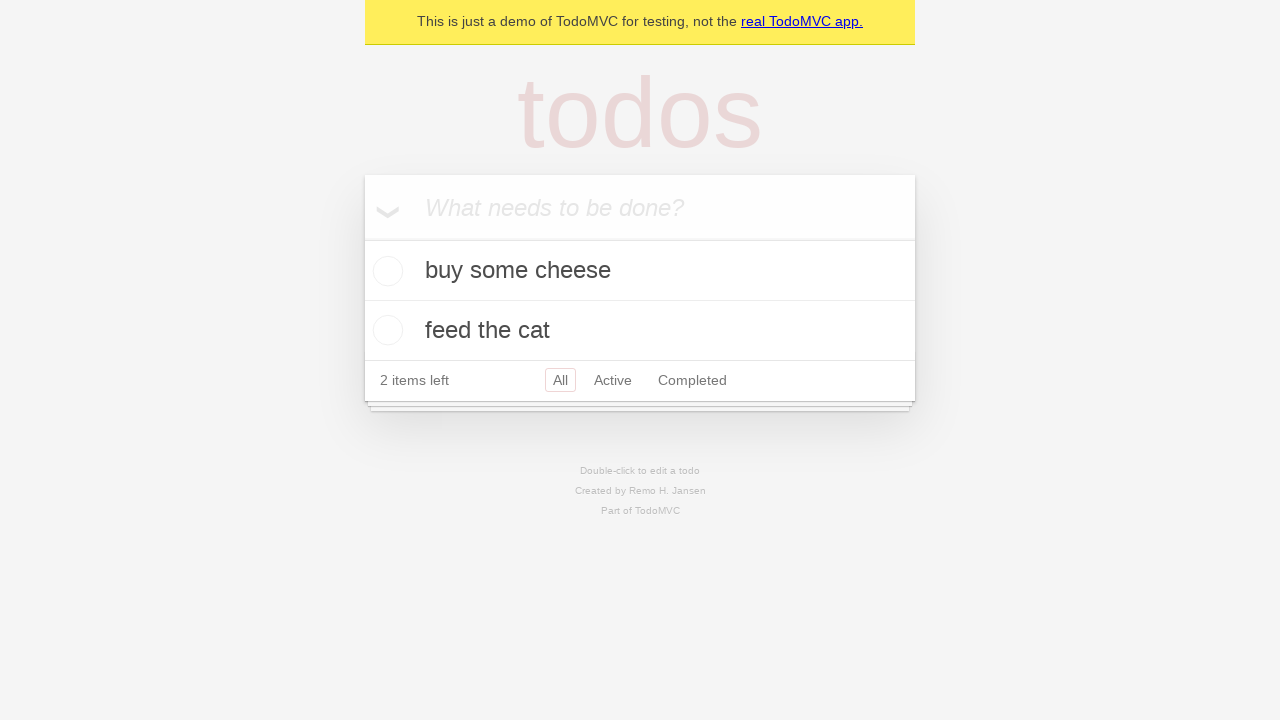